Navigates to the Team page and verifies the three author names are Oliver Schade, Gregor Scheithauer, and Stefan Scheler

Starting URL: http://www.99-bottles-of-beer.net/

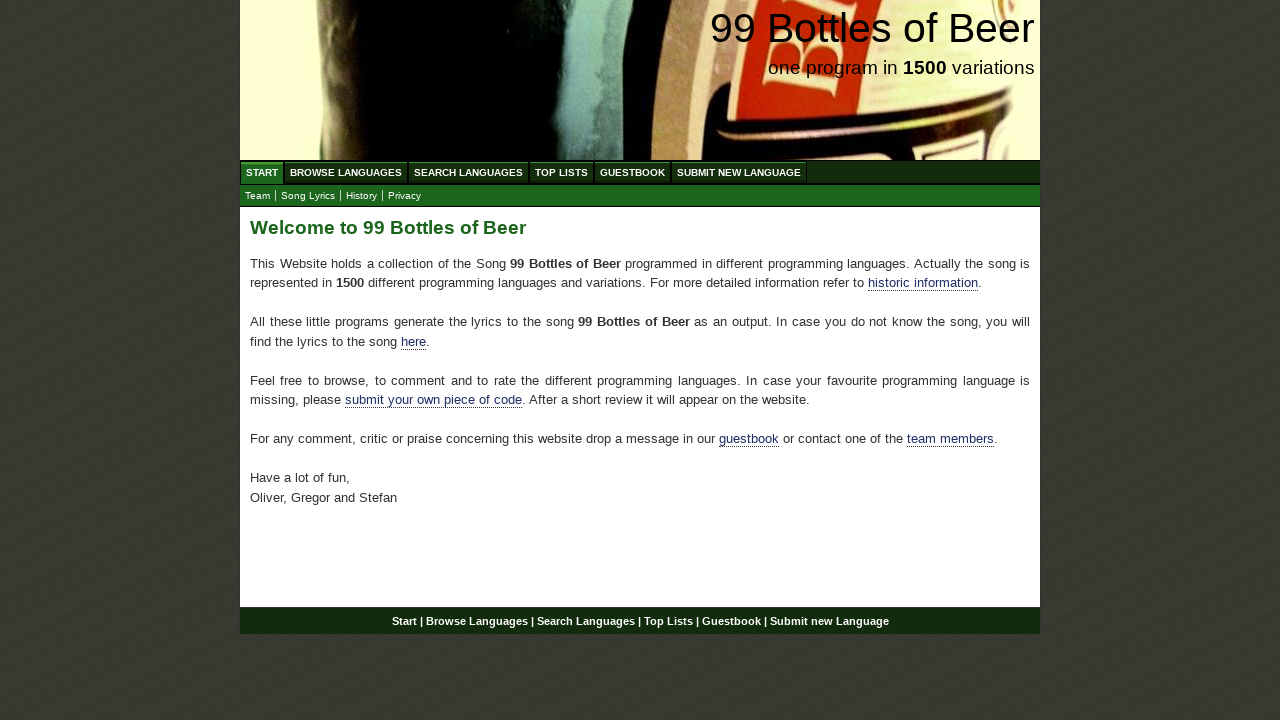

Clicked on the Team link at (258, 196) on a[href='team.html']
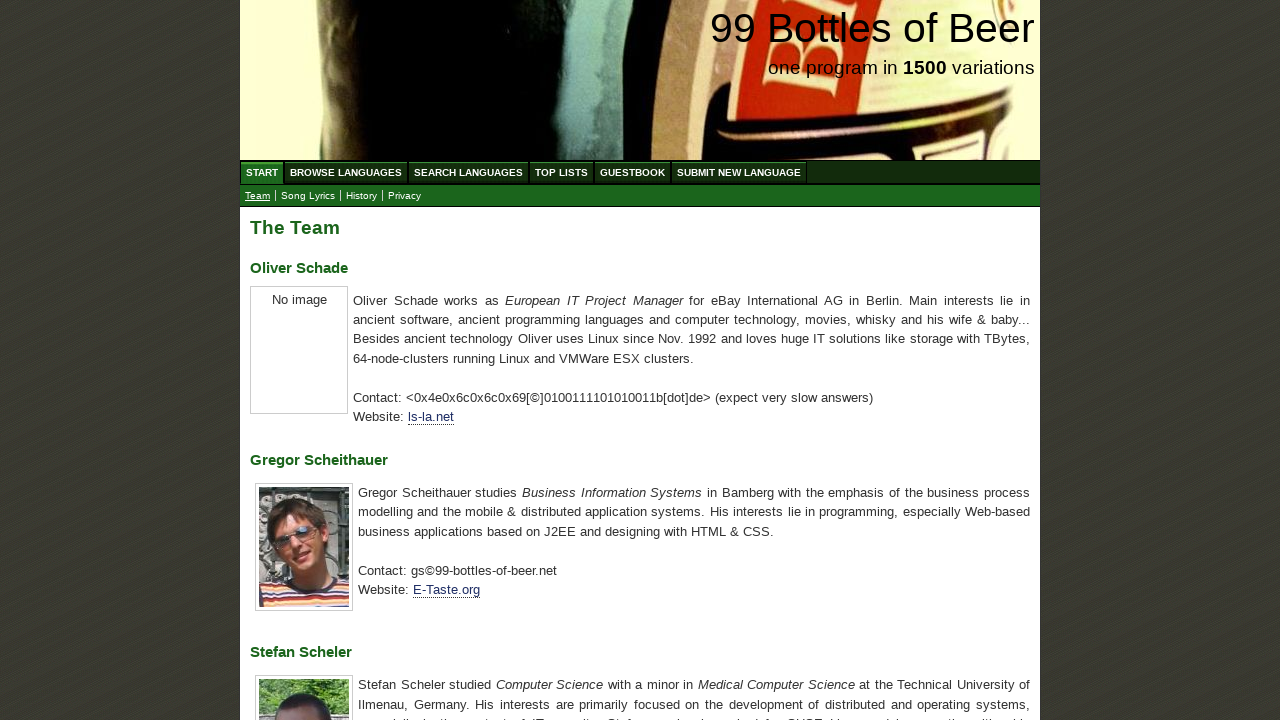

Team page loaded and author name headings appeared
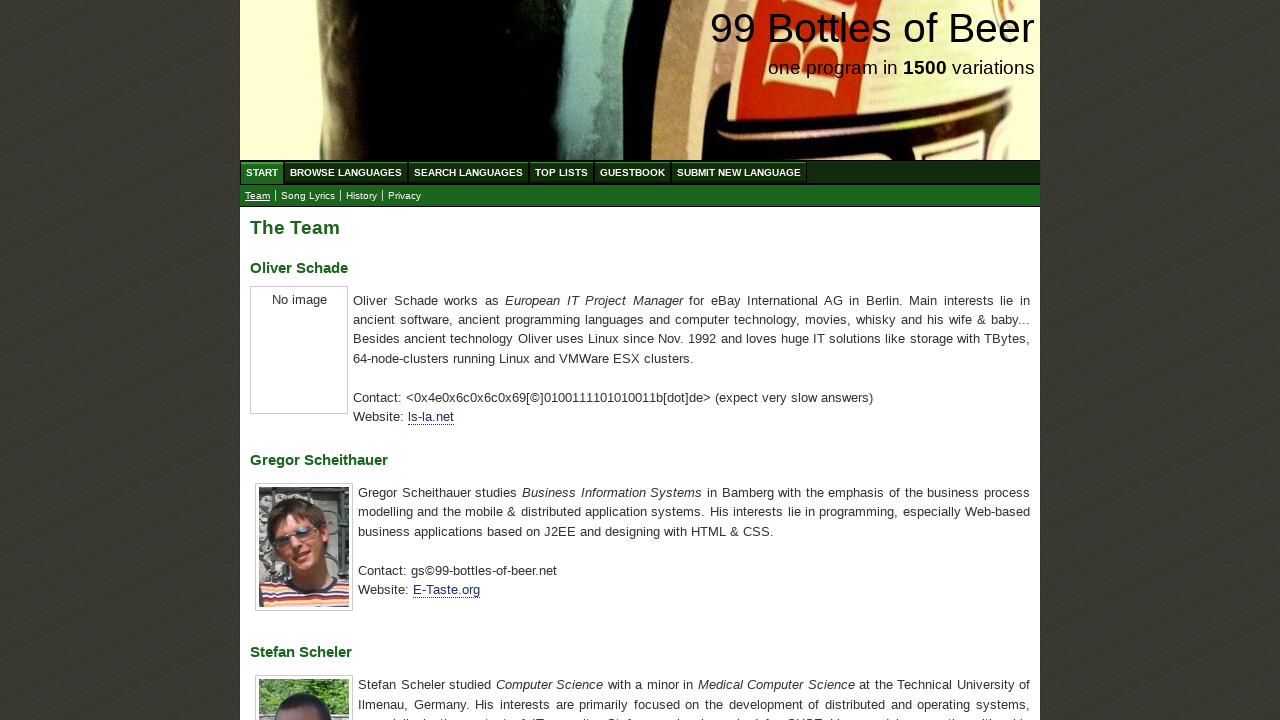

Retrieved all author name elements
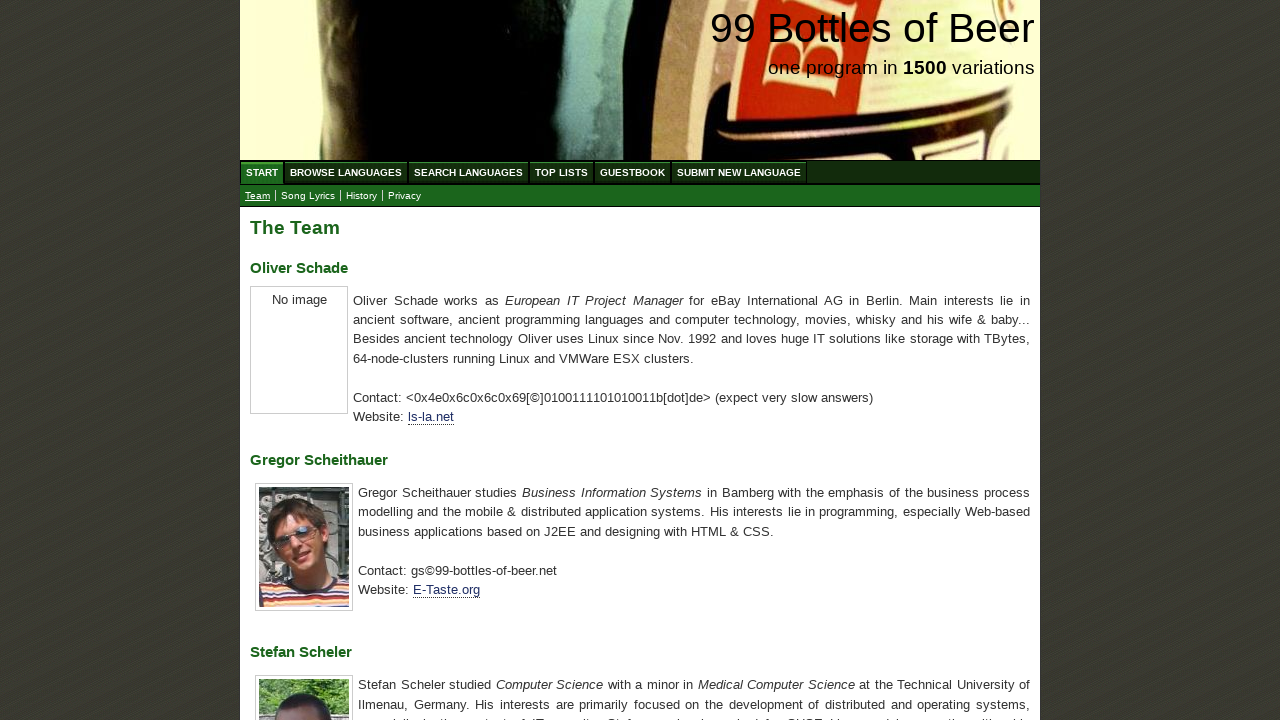

Extracted author names from elements
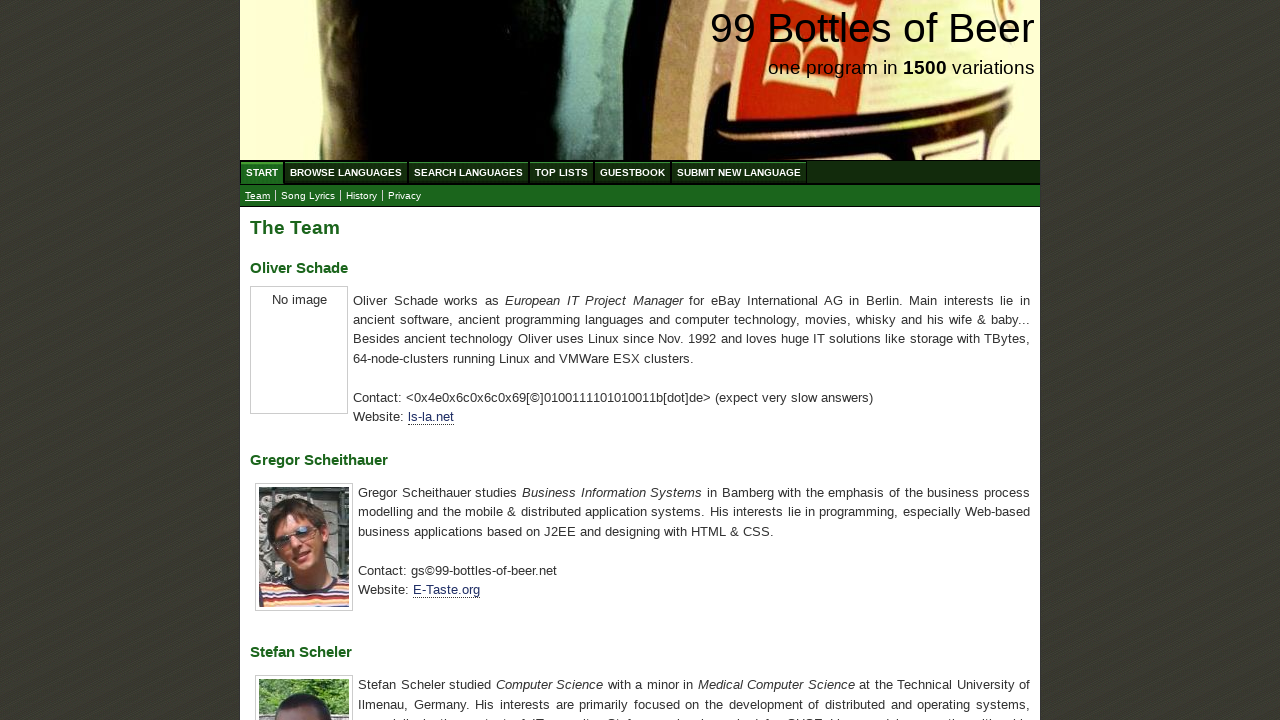

Verified the three author names are Oliver Schade, Gregor Scheithauer, and Stefan Scheler
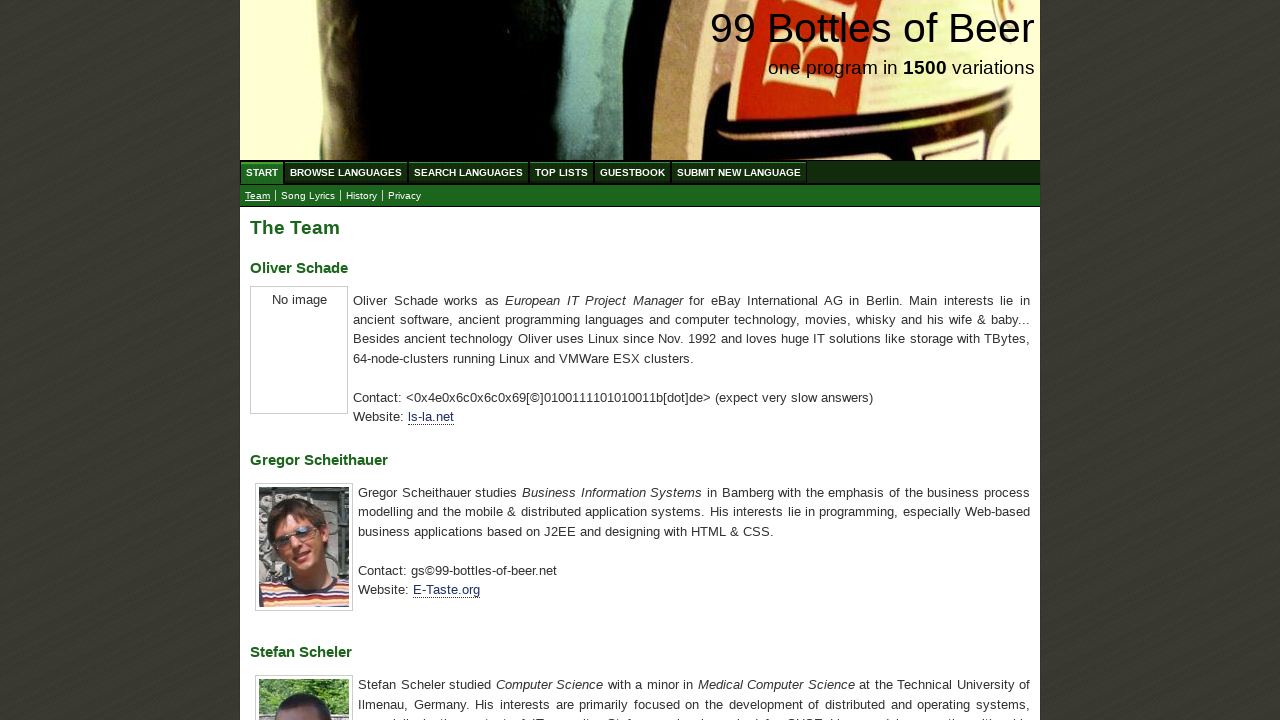

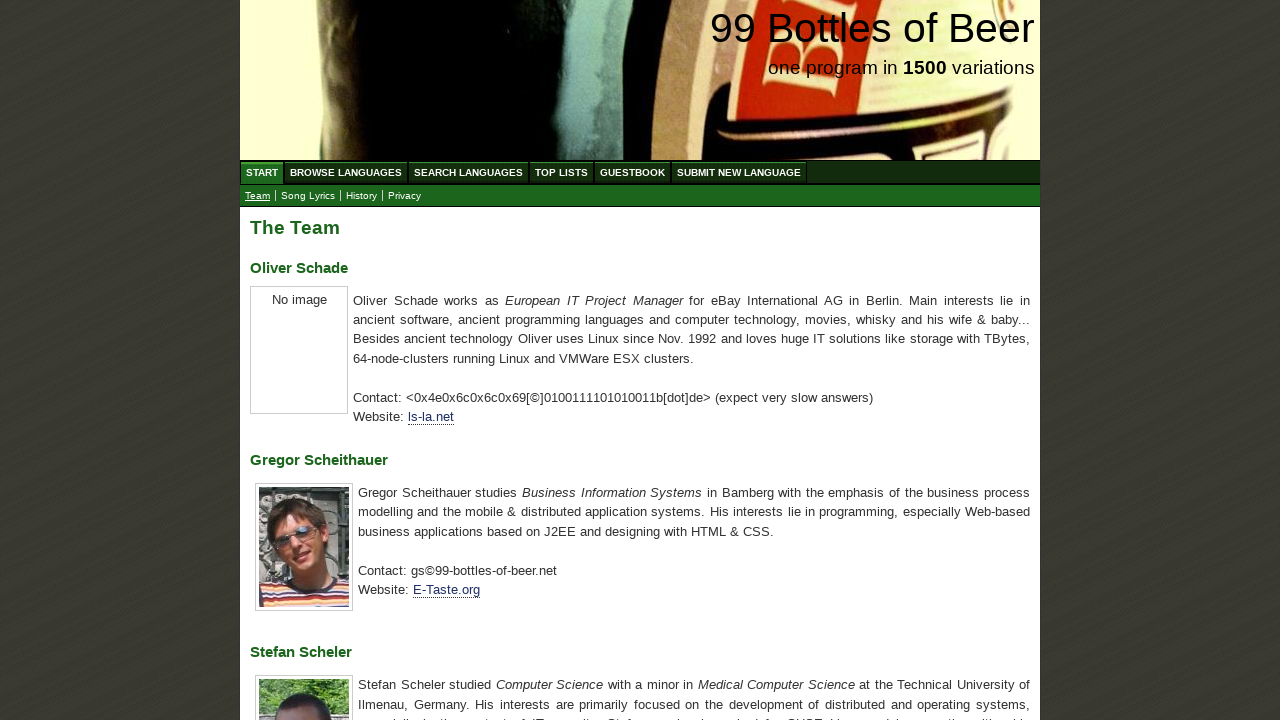